Tests JavaScript alert functionality by clicking a button to trigger an alert, accepting it, and verifying the result message

Starting URL: https://the-internet.herokuapp.com/javascript_alerts

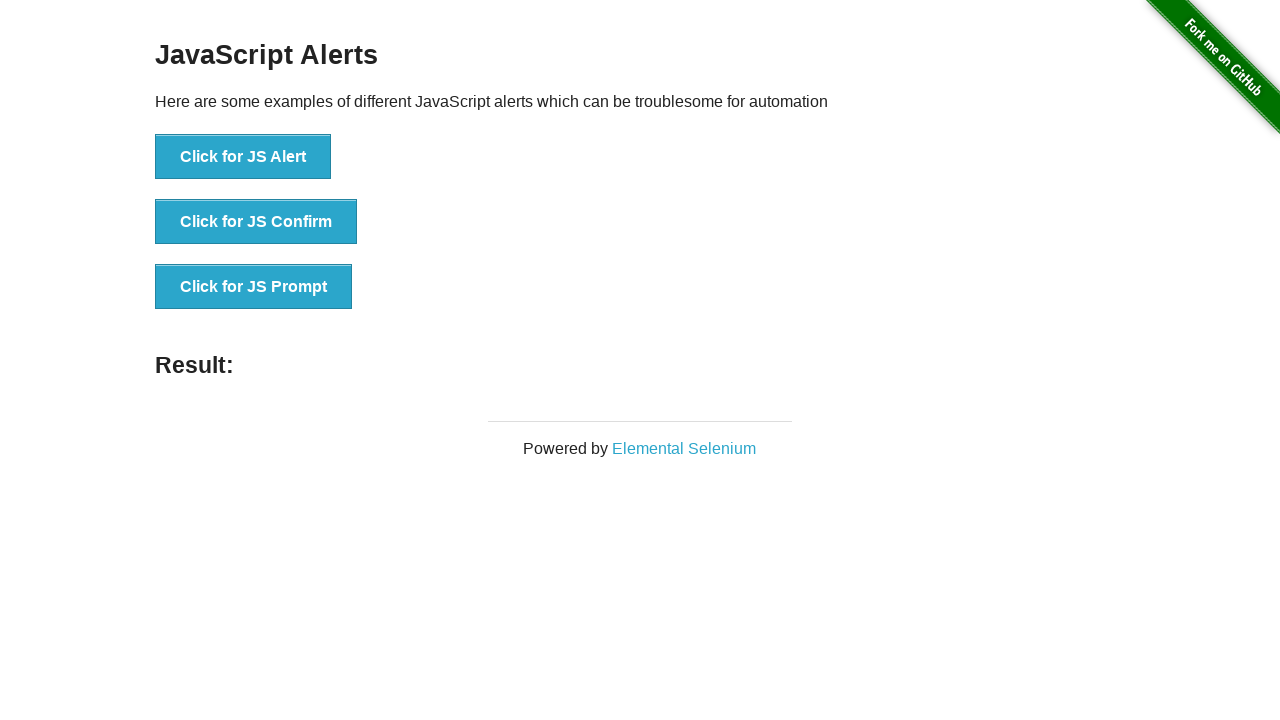

Clicked 'Click for JS Alert' button to trigger JavaScript alert at (243, 157) on text='Click for JS Alert'
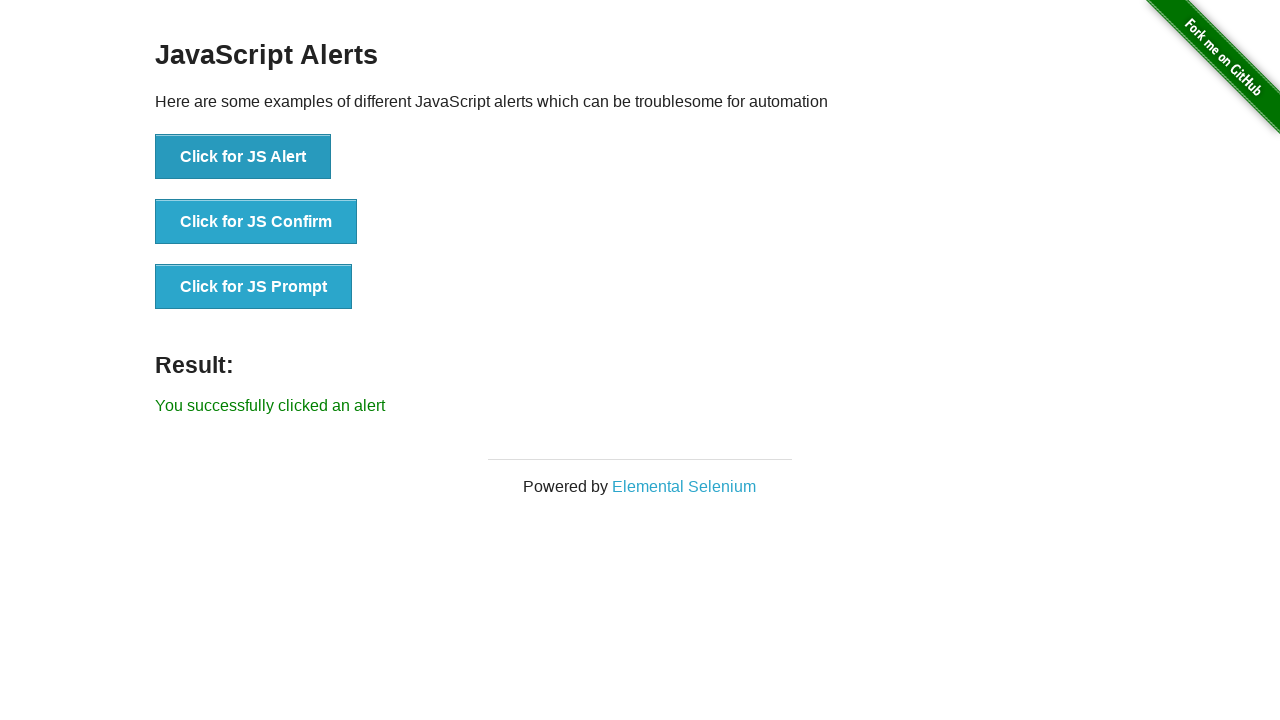

Set up dialog handler to accept alerts
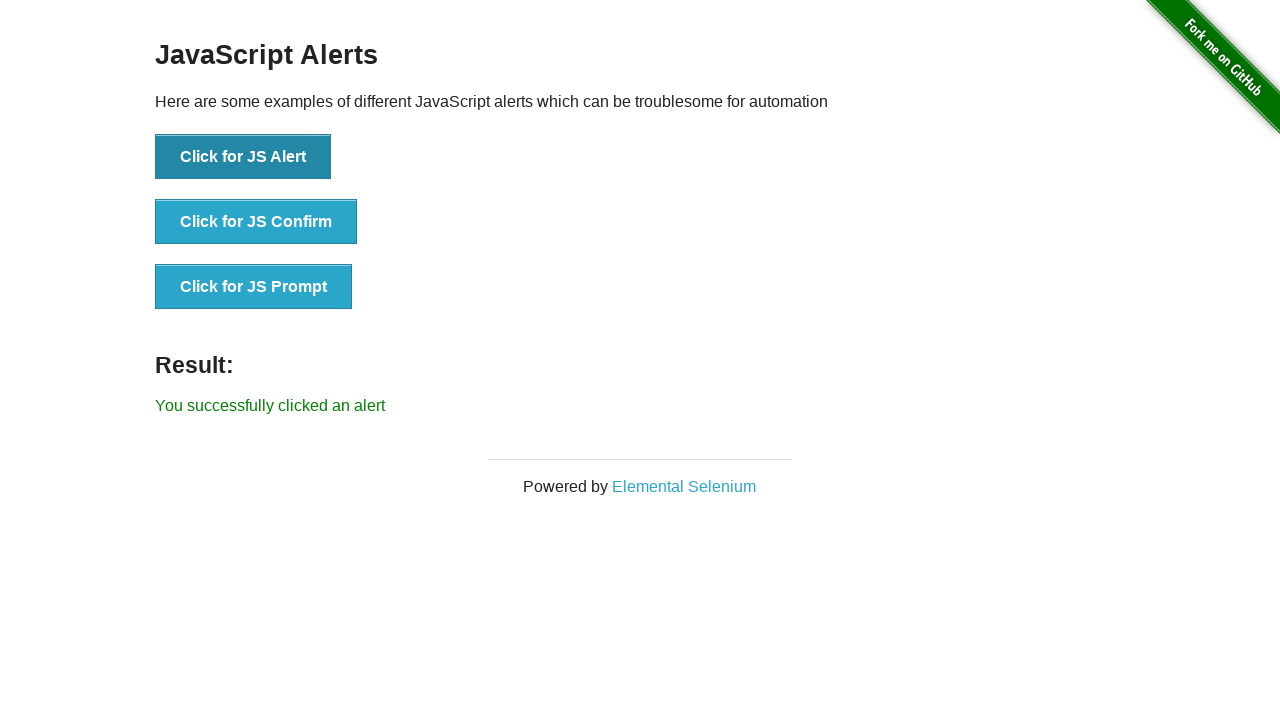

Clicked 'Click for JS Alert' button again to trigger alert with handler active at (243, 157) on text='Click for JS Alert'
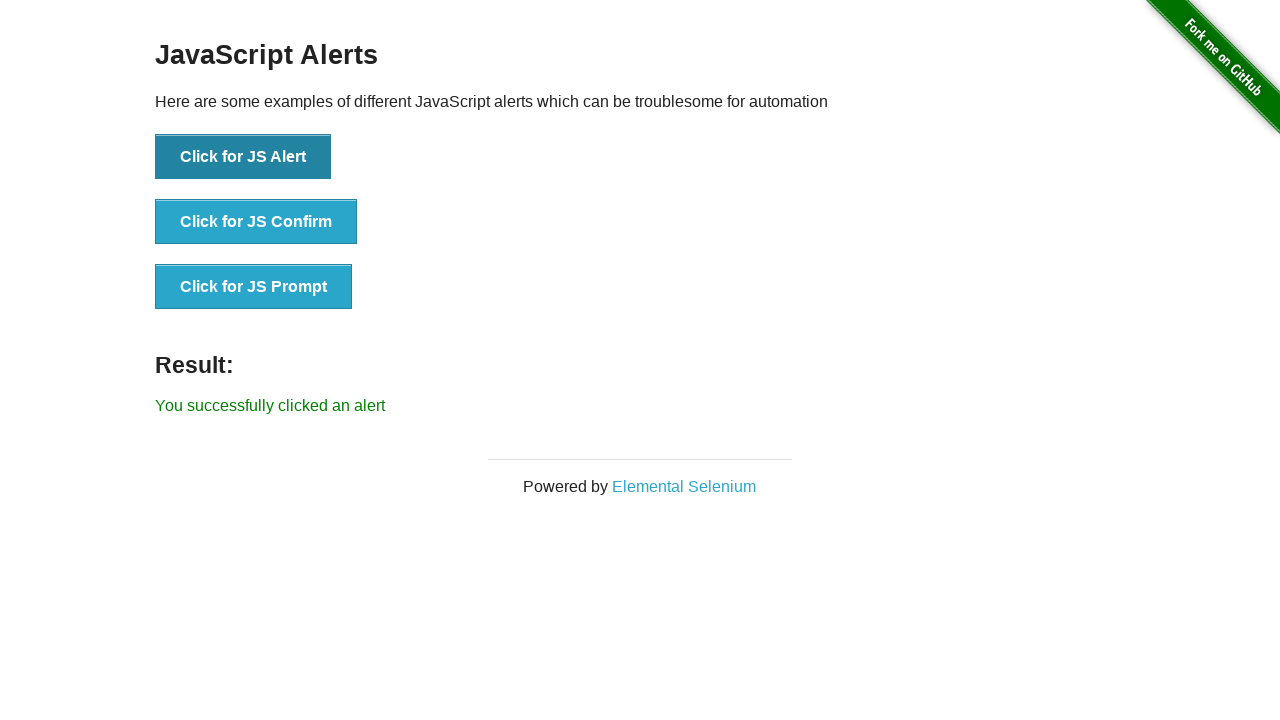

Located result element
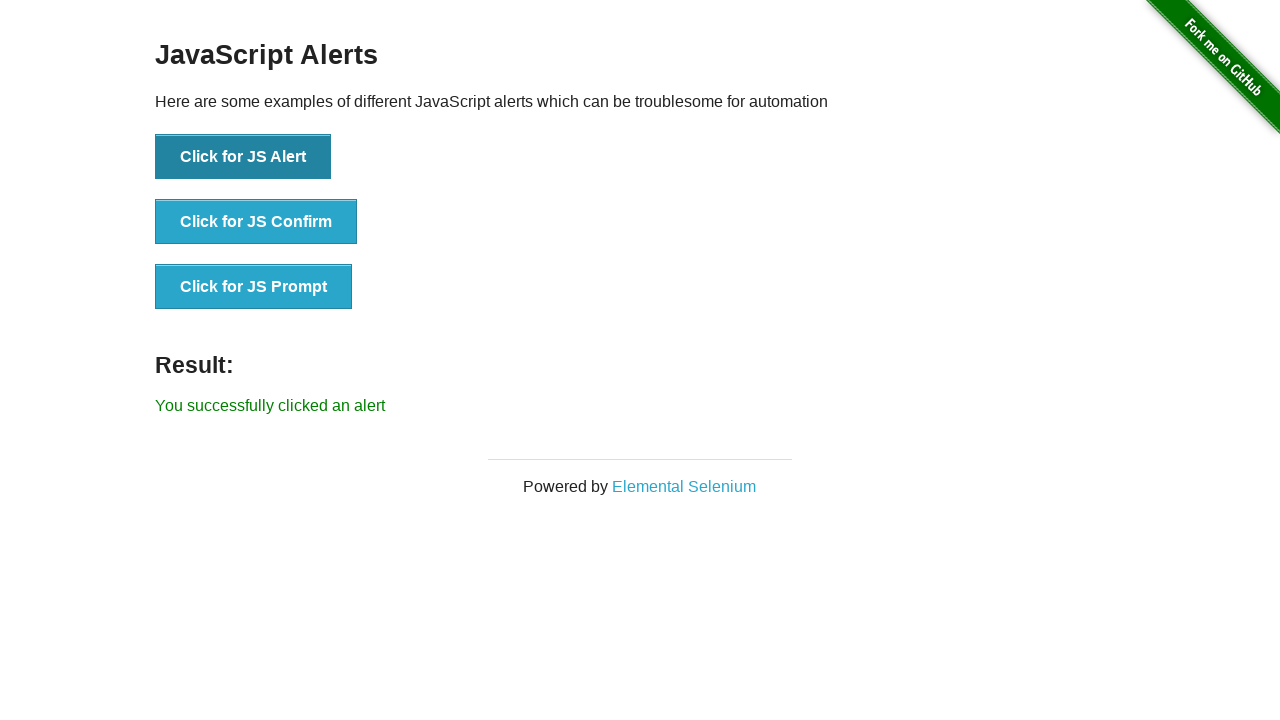

Verified result text is 'You successfully clicked an alert'
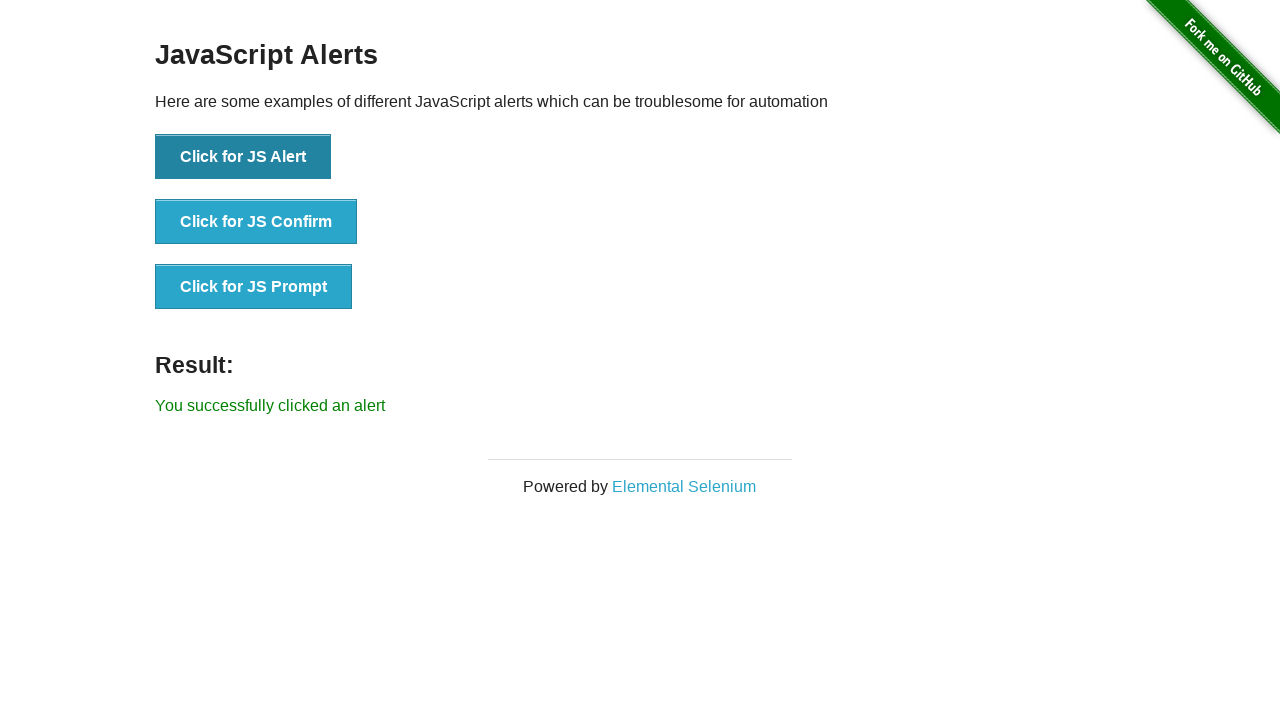

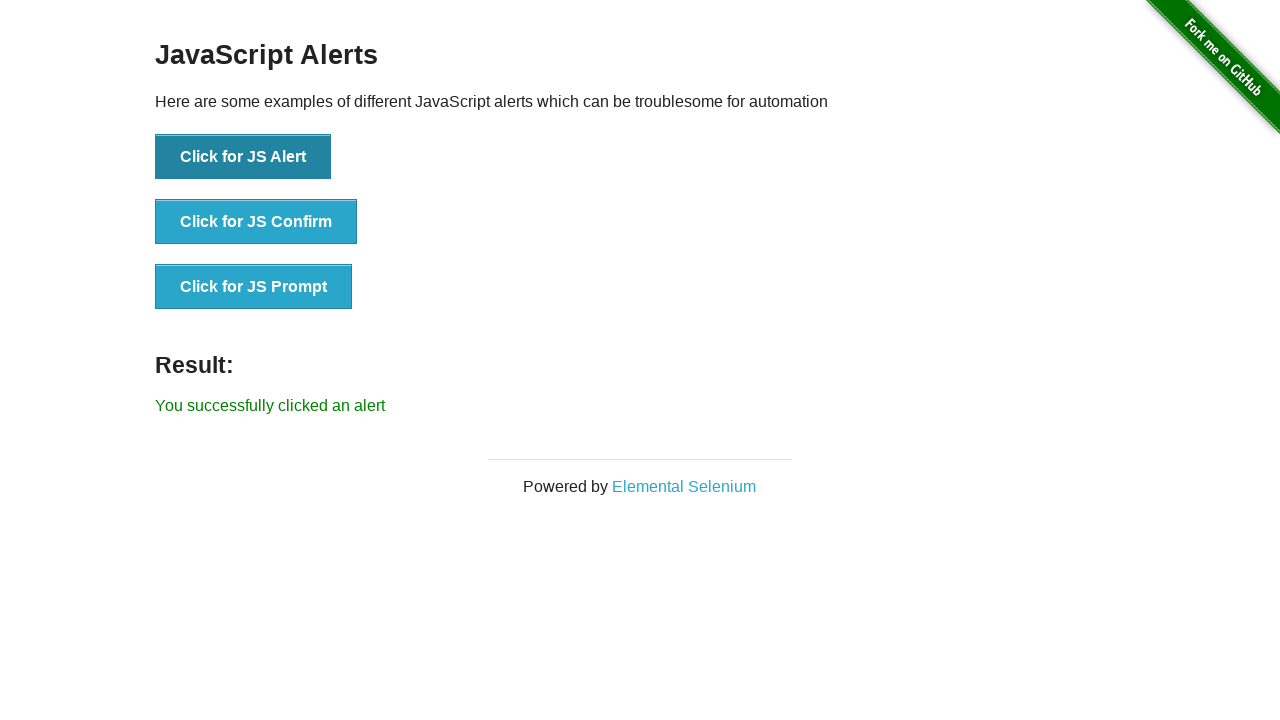